Tests drag and drop functionality on the jQueryUI droppable demo page by dragging an element and dropping it onto a target area within an iframe.

Starting URL: https://jqueryui.com/droppable/

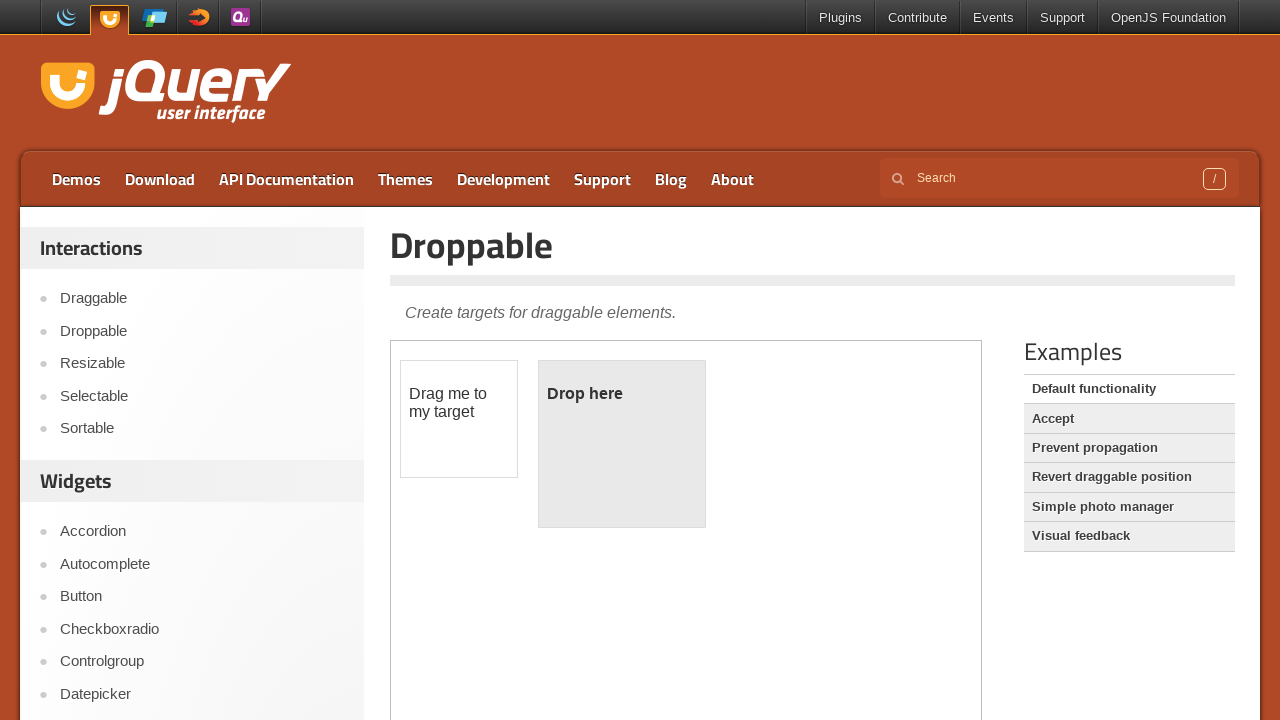

Waited for demo iframe to load
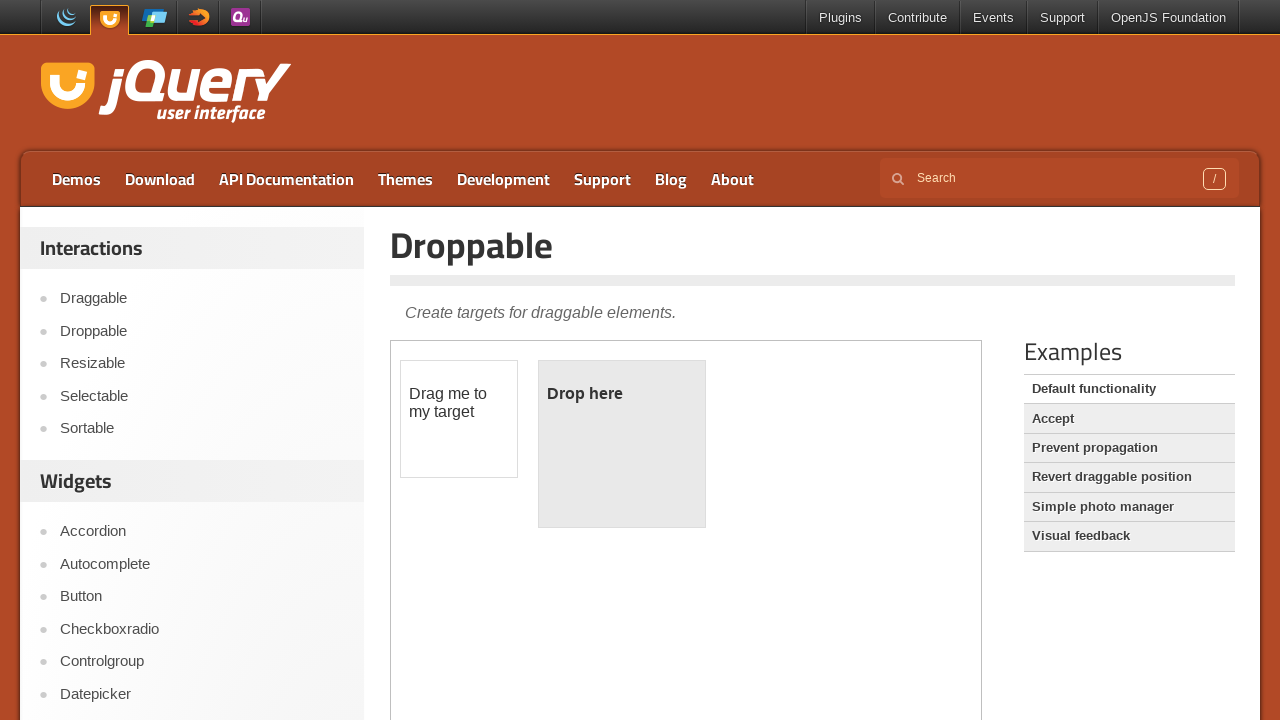

Located the demo iframe
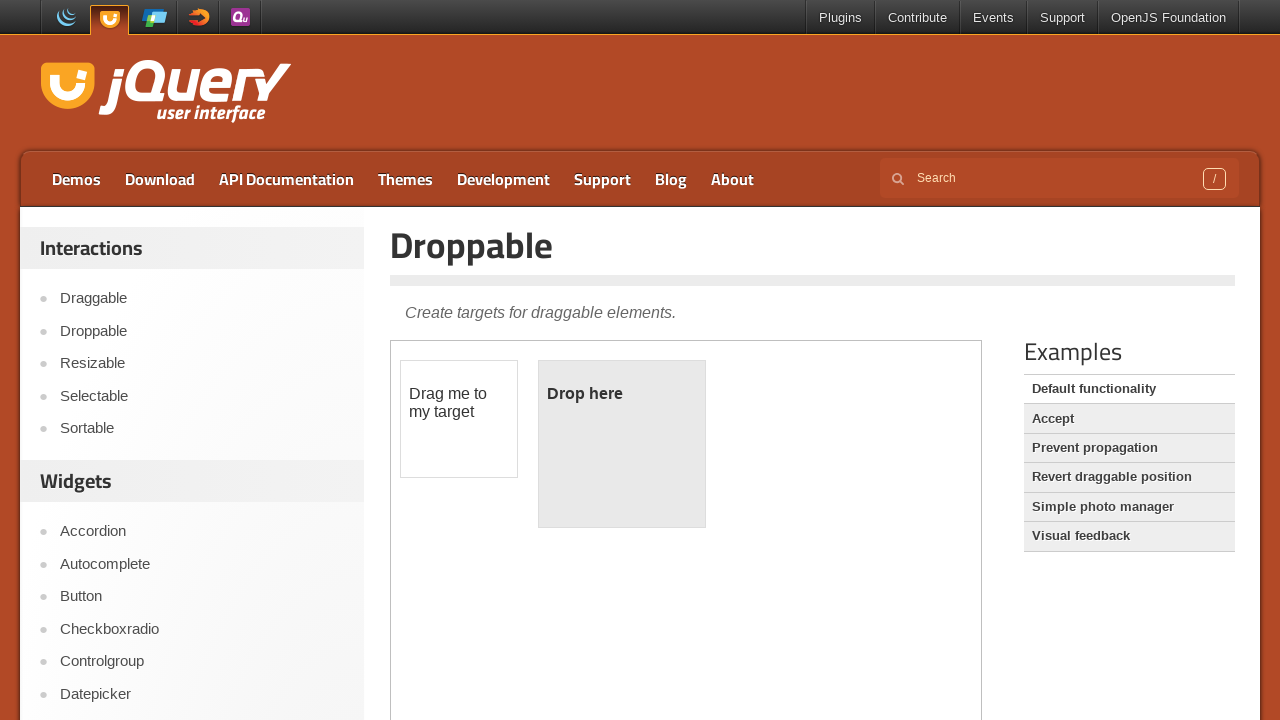

Draggable element is visible
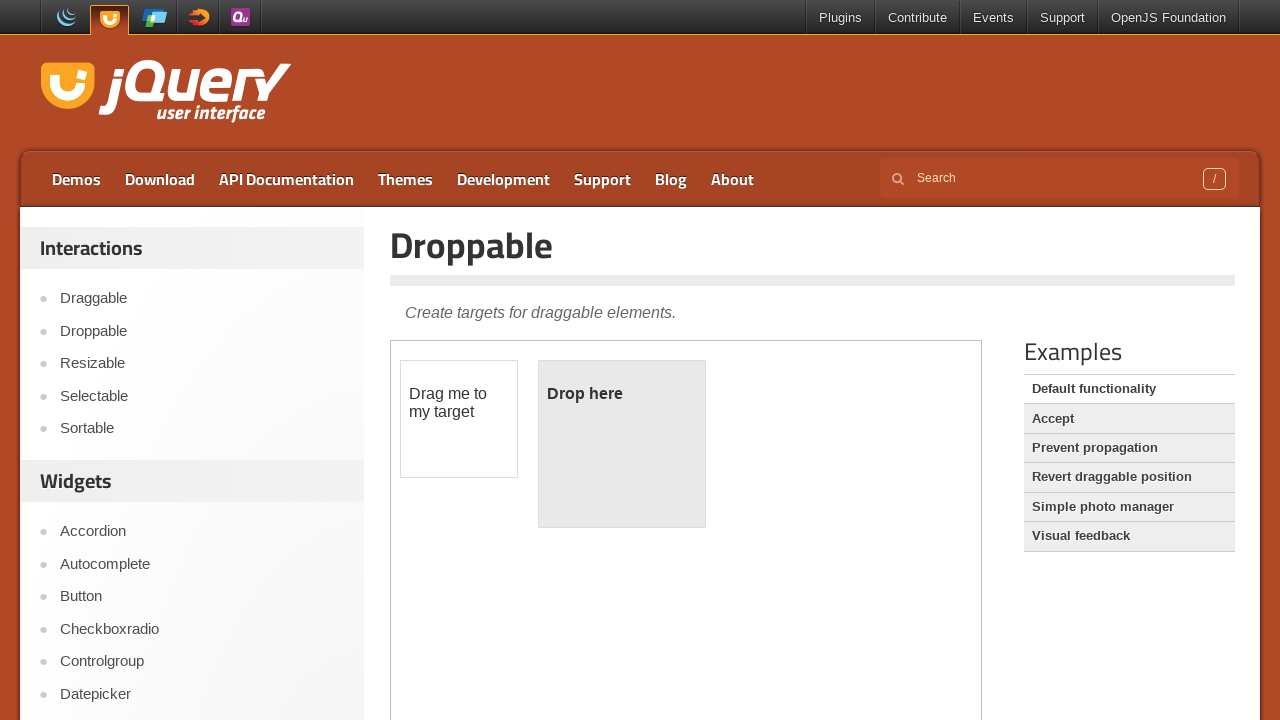

Droppable target element is visible
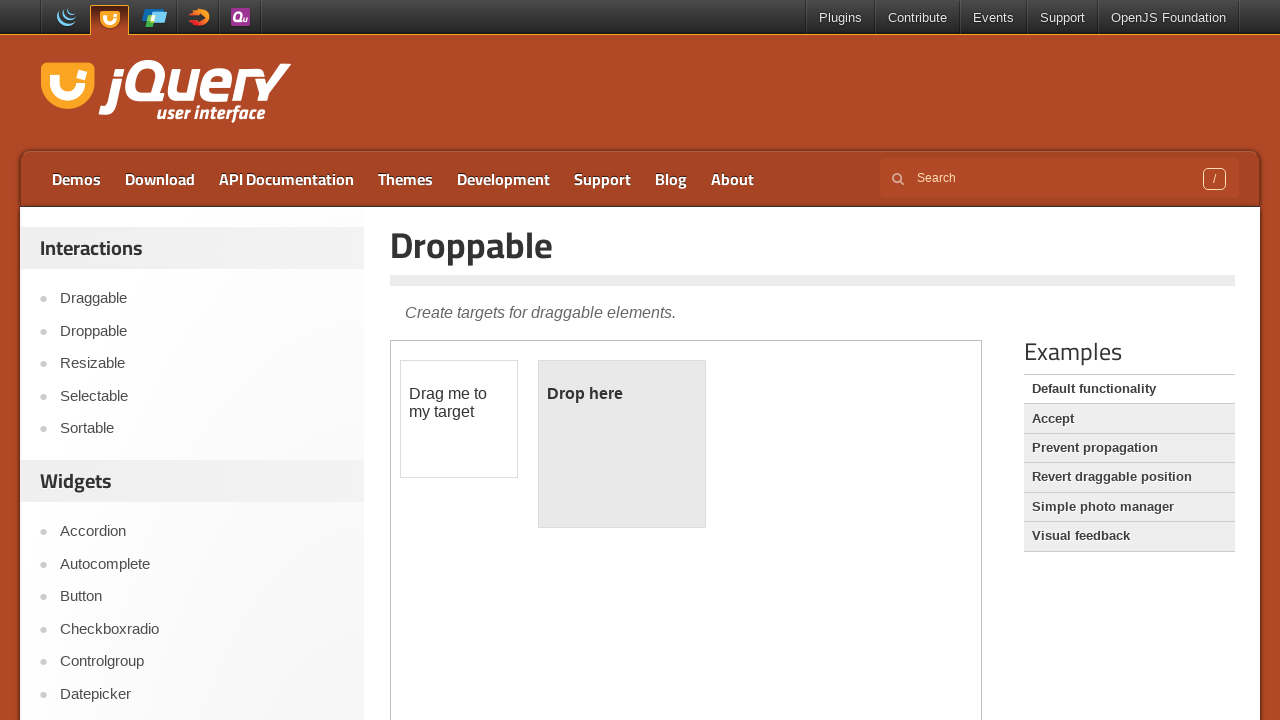

Dragged draggable element and dropped it onto droppable target at (622, 444)
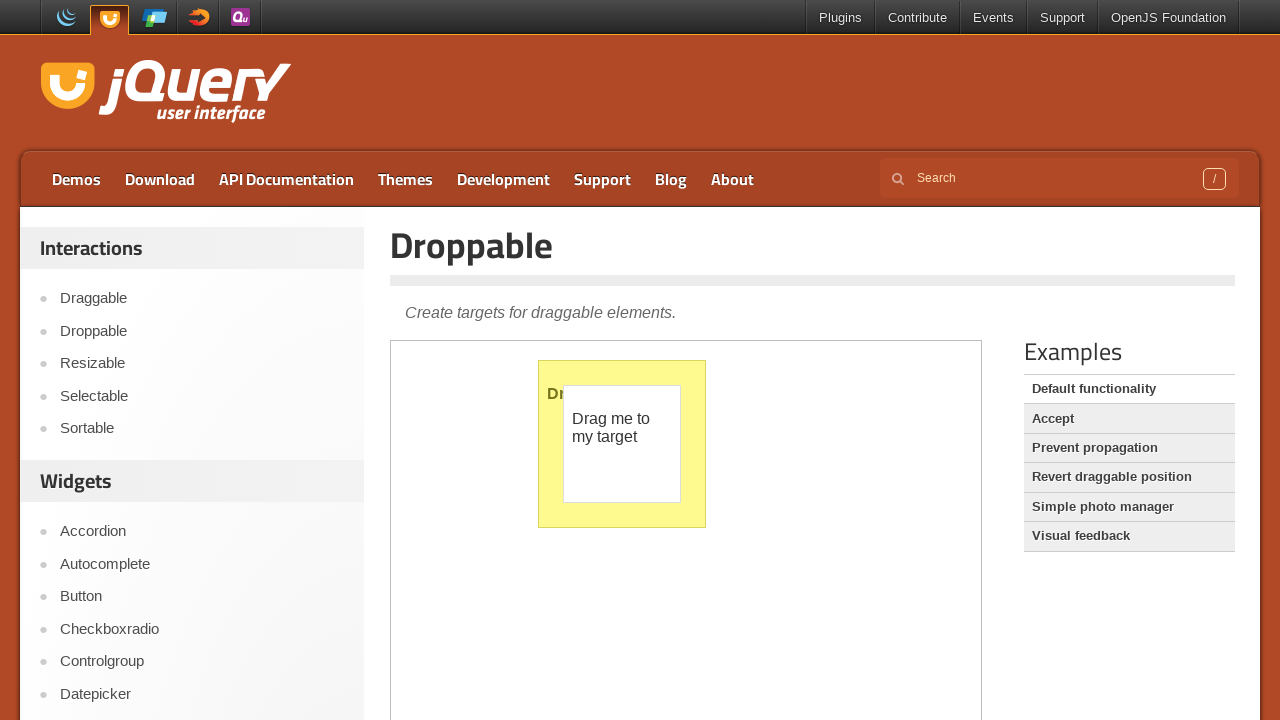

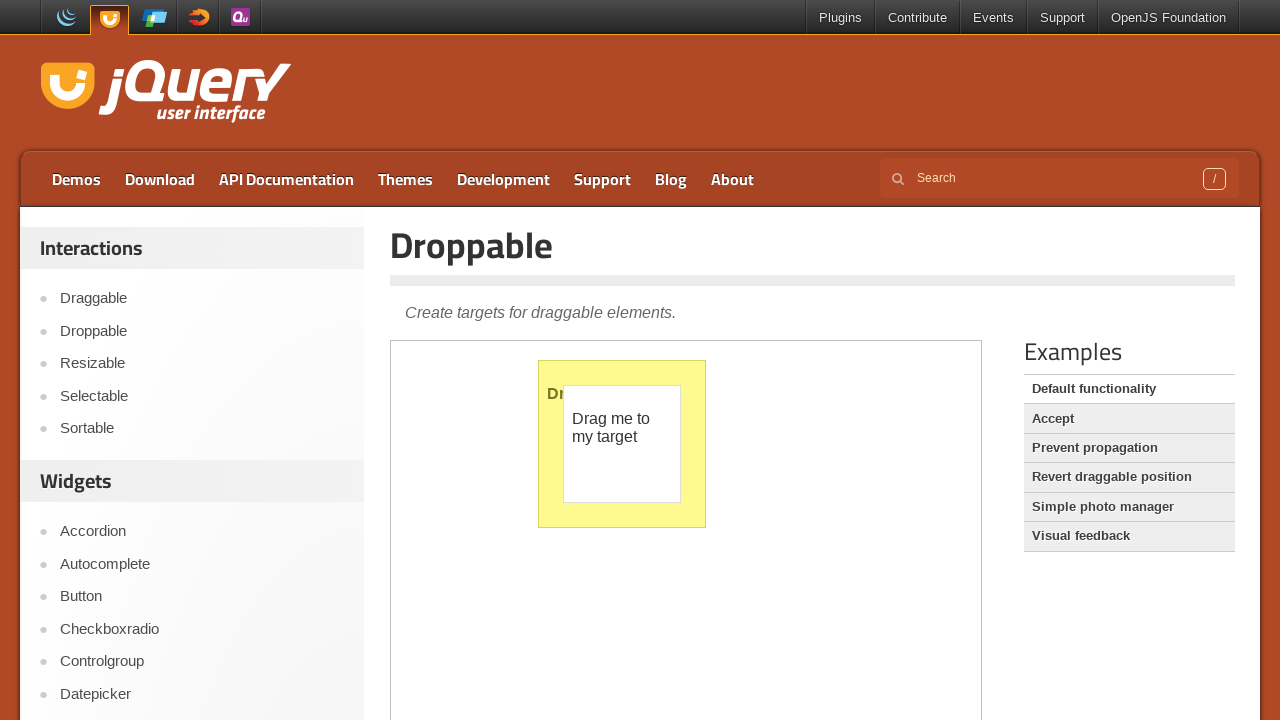